Adds text to an existing input field value and verifies the combined text

Starting URL: http://guinea-pig.webdriver.io/

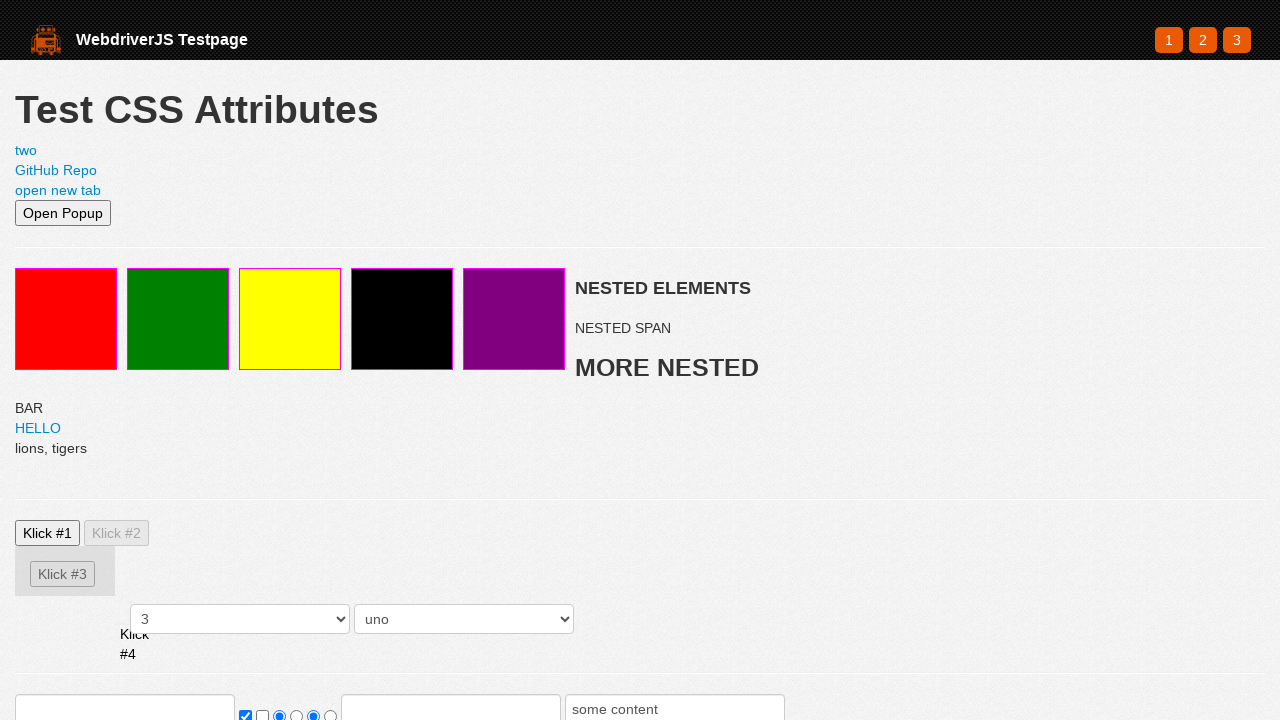

Located the first input field in the form
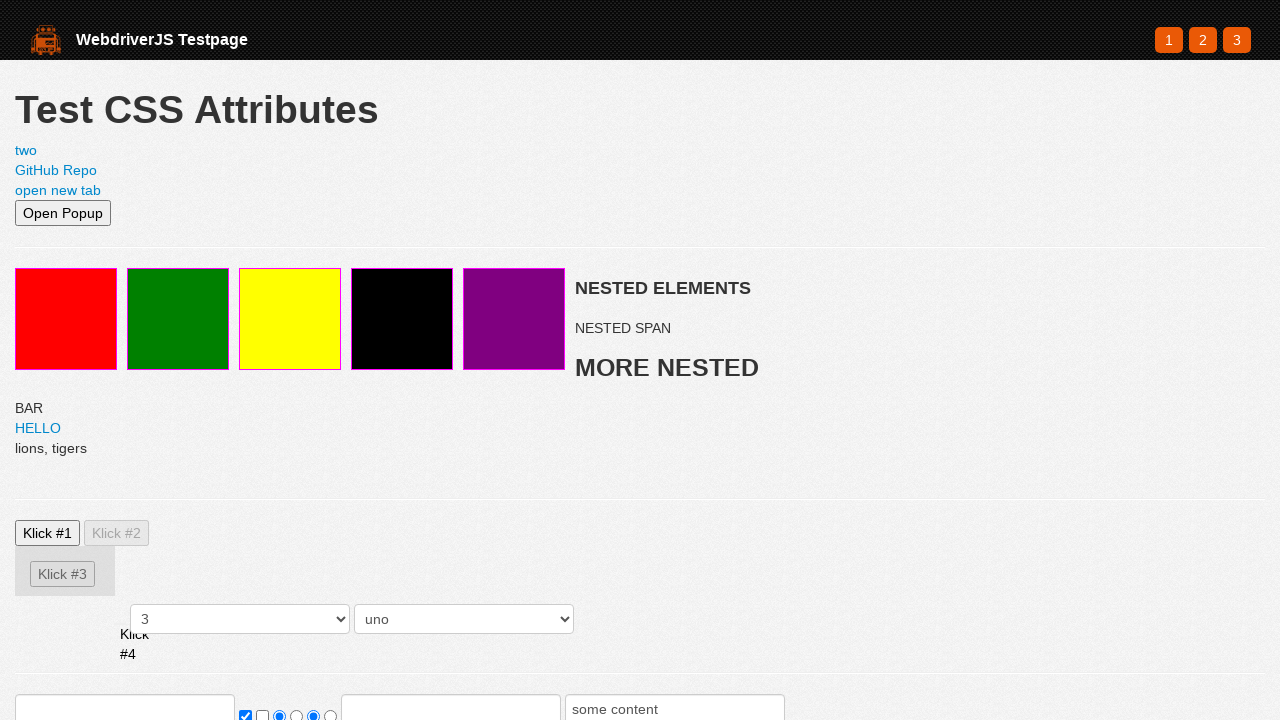

Pressed End key to move cursor to end of input field on xpath=//html/body/section/form/input[1]
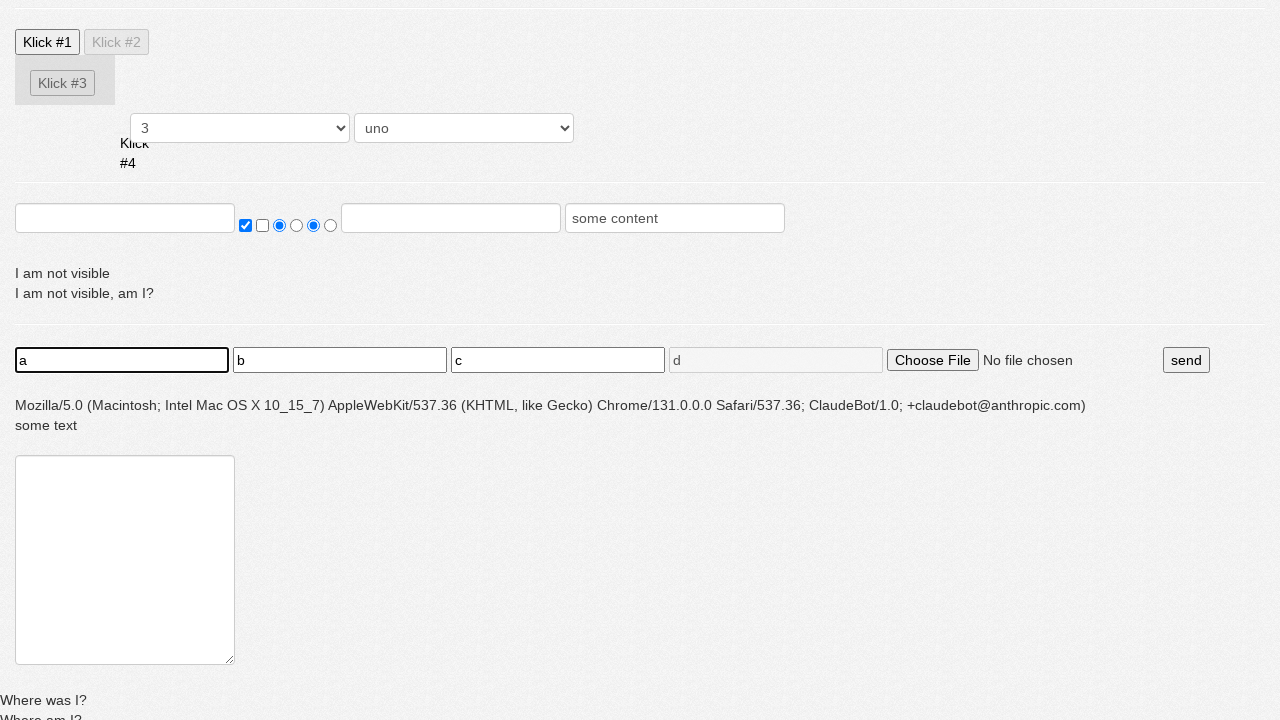

Typed 'bc' into the input field on xpath=//html/body/section/form/input[1]
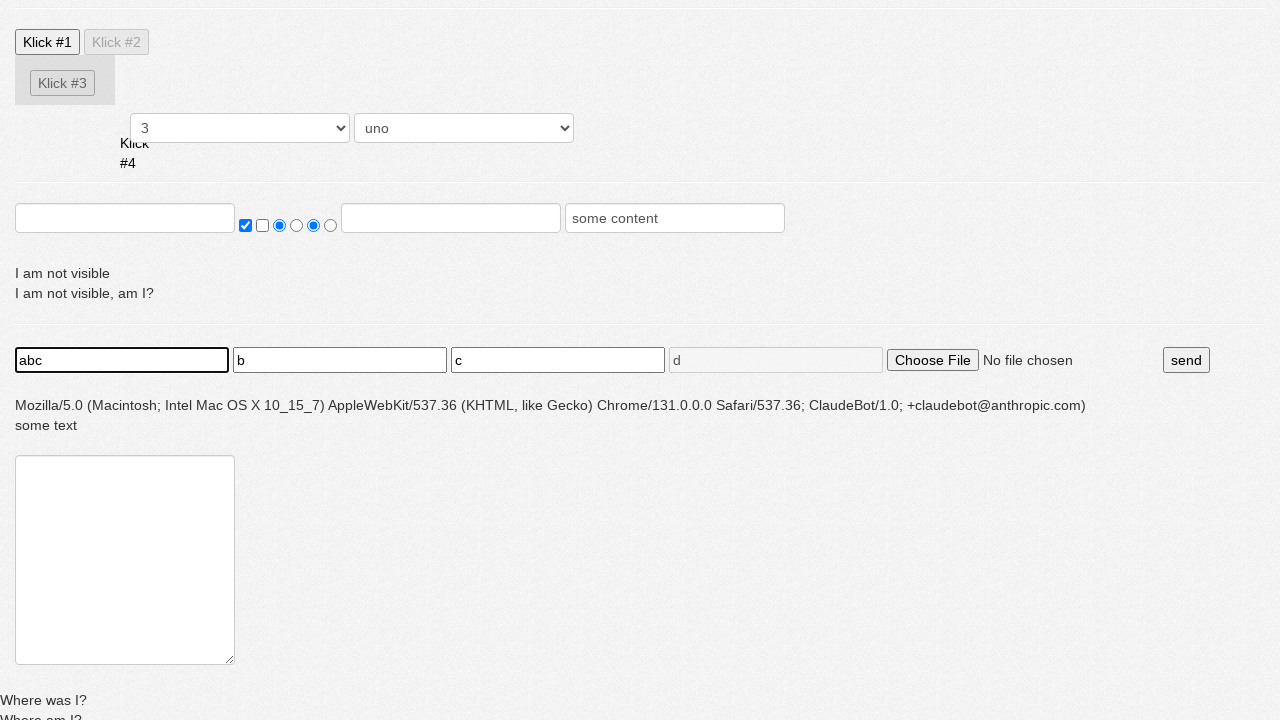

Verified that input field contains 'abc'
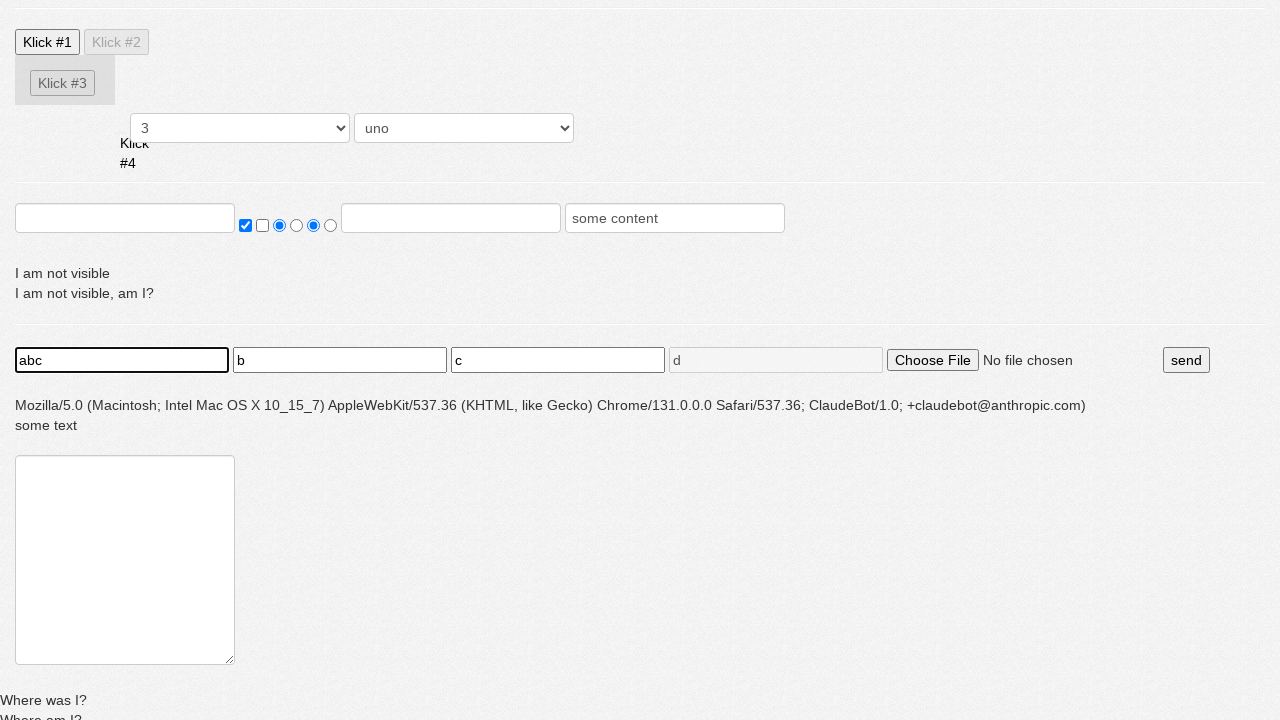

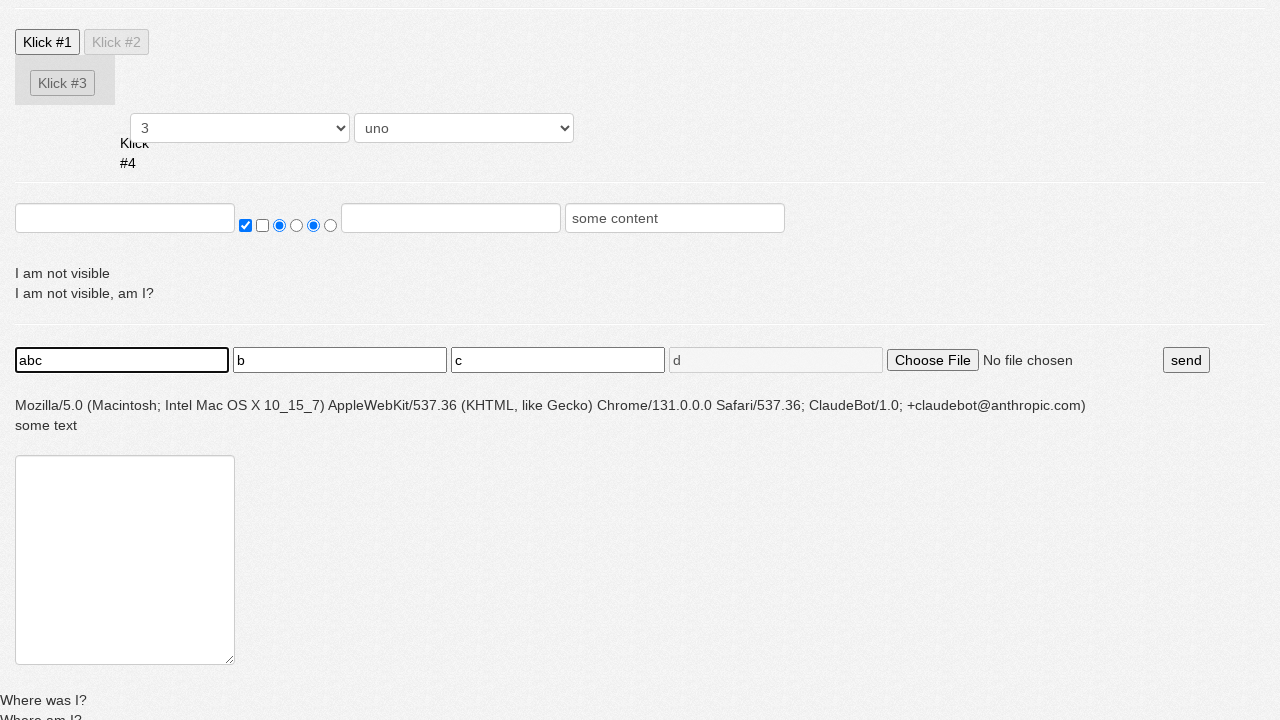